Tests dynamic loading functionality by navigating to the page, clicking the Start button, and verifying the title text appears in the finish section

Starting URL: https://the-internet.herokuapp.com/dynamic_loading/2

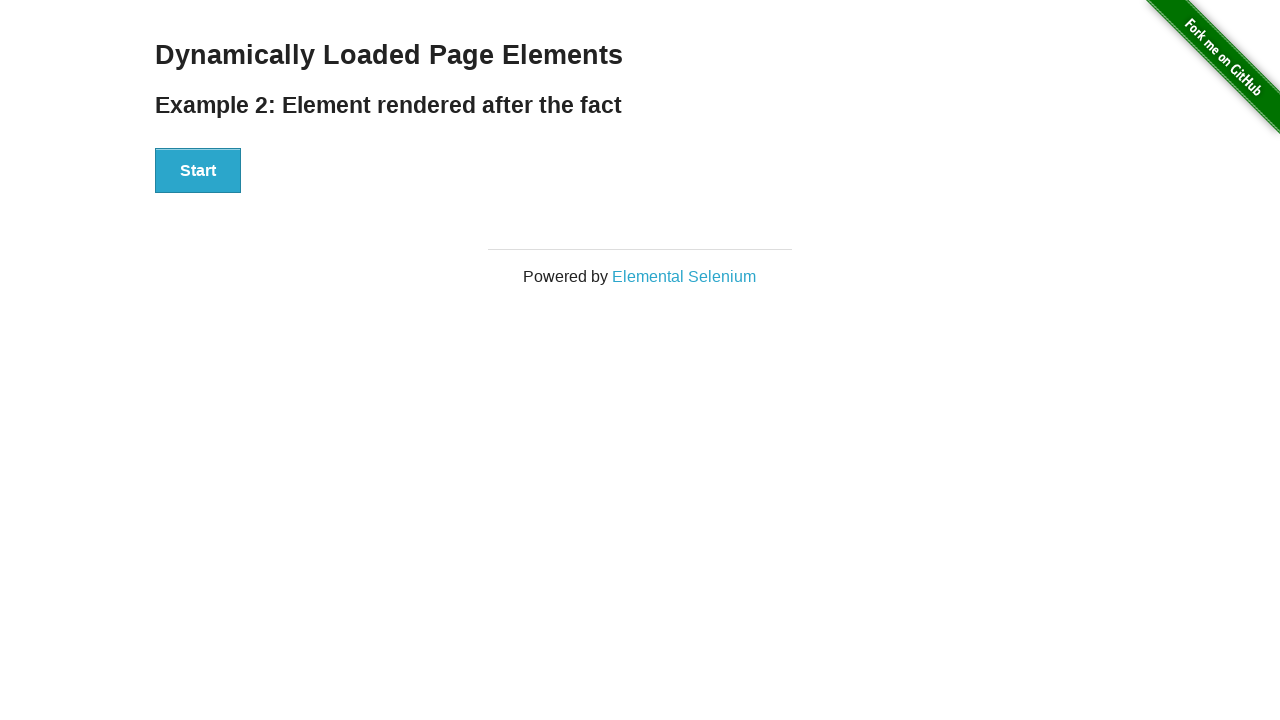

Navigated to dynamic loading test page
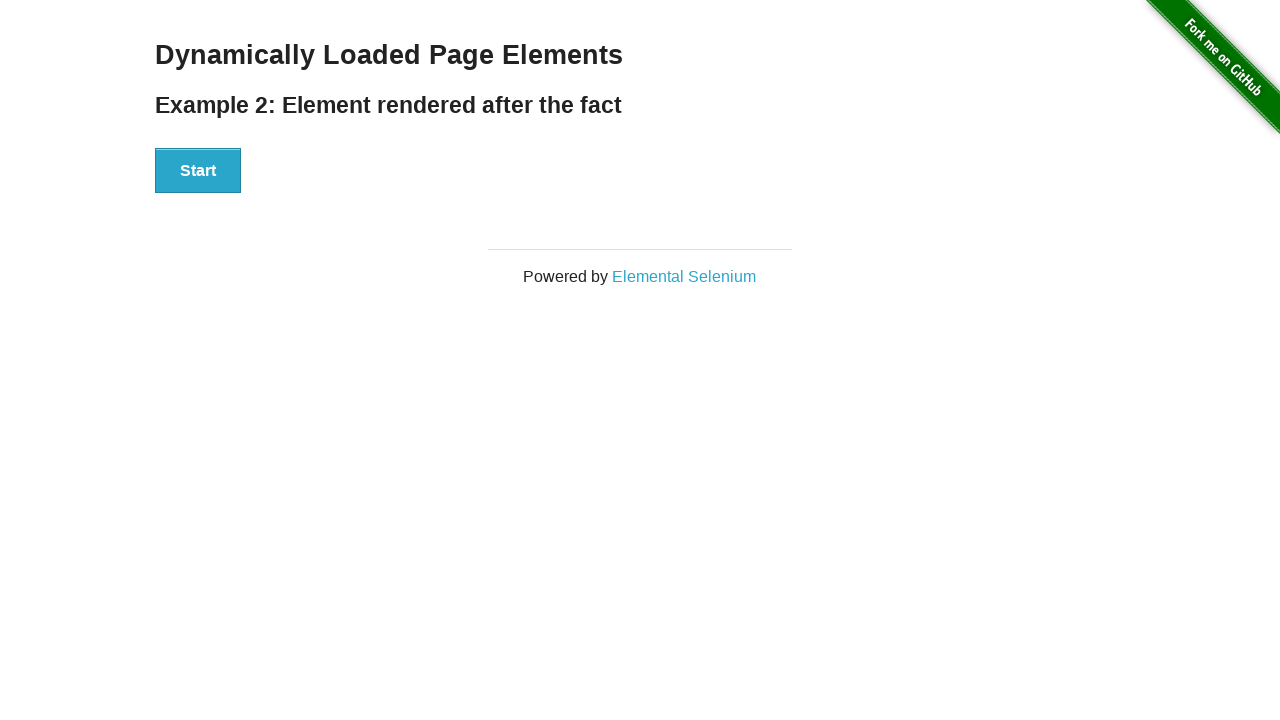

Clicked the Start button at (198, 171) on button:has-text('Start')
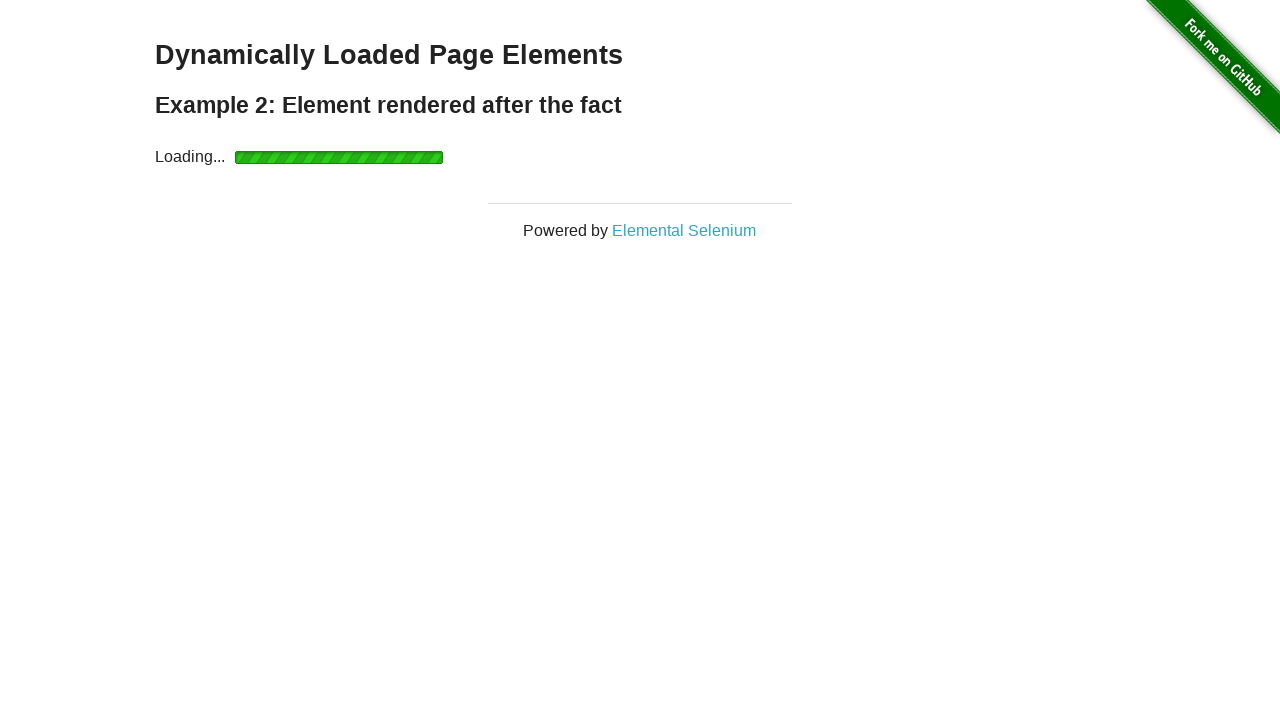

Finish section with title appeared
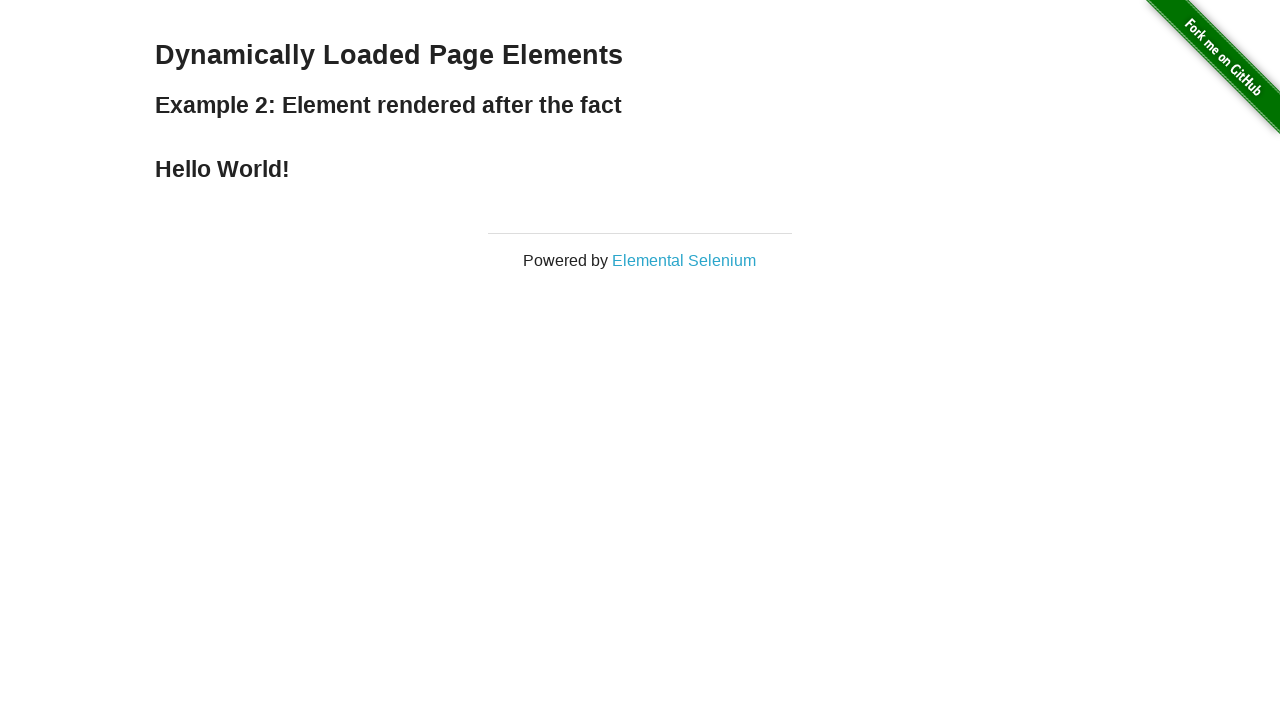

Retrieved title text content from finish section
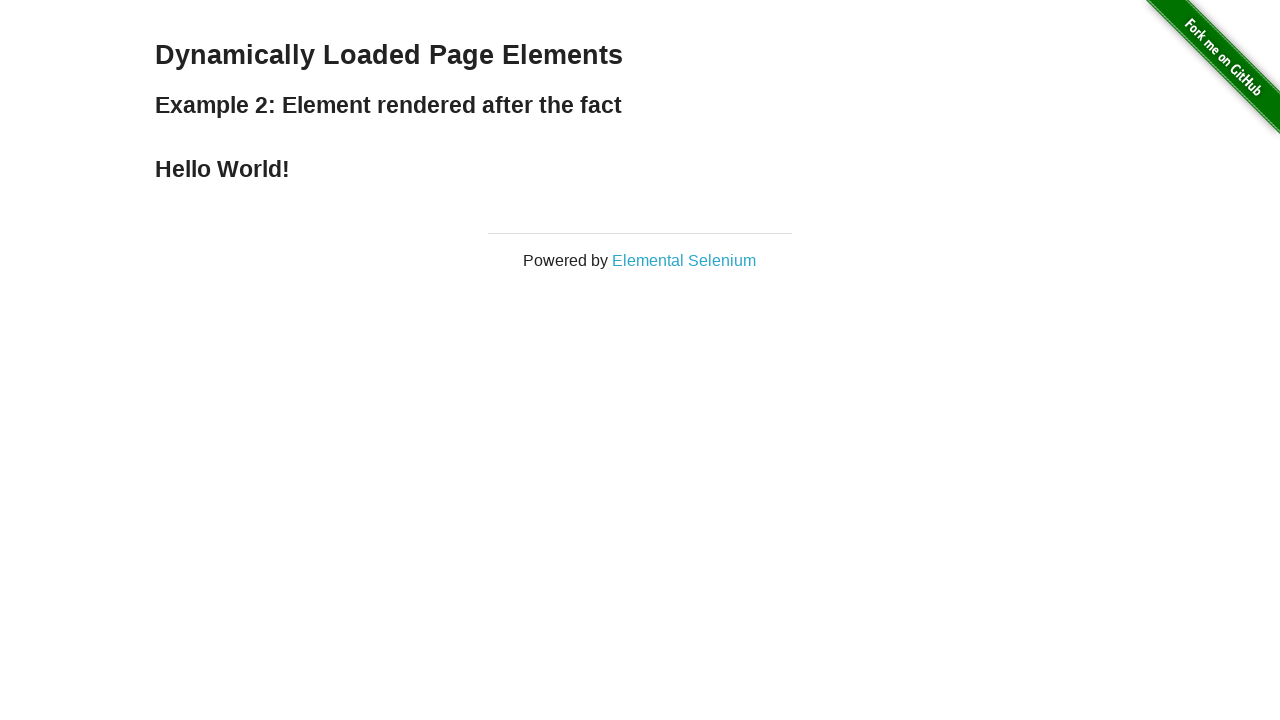

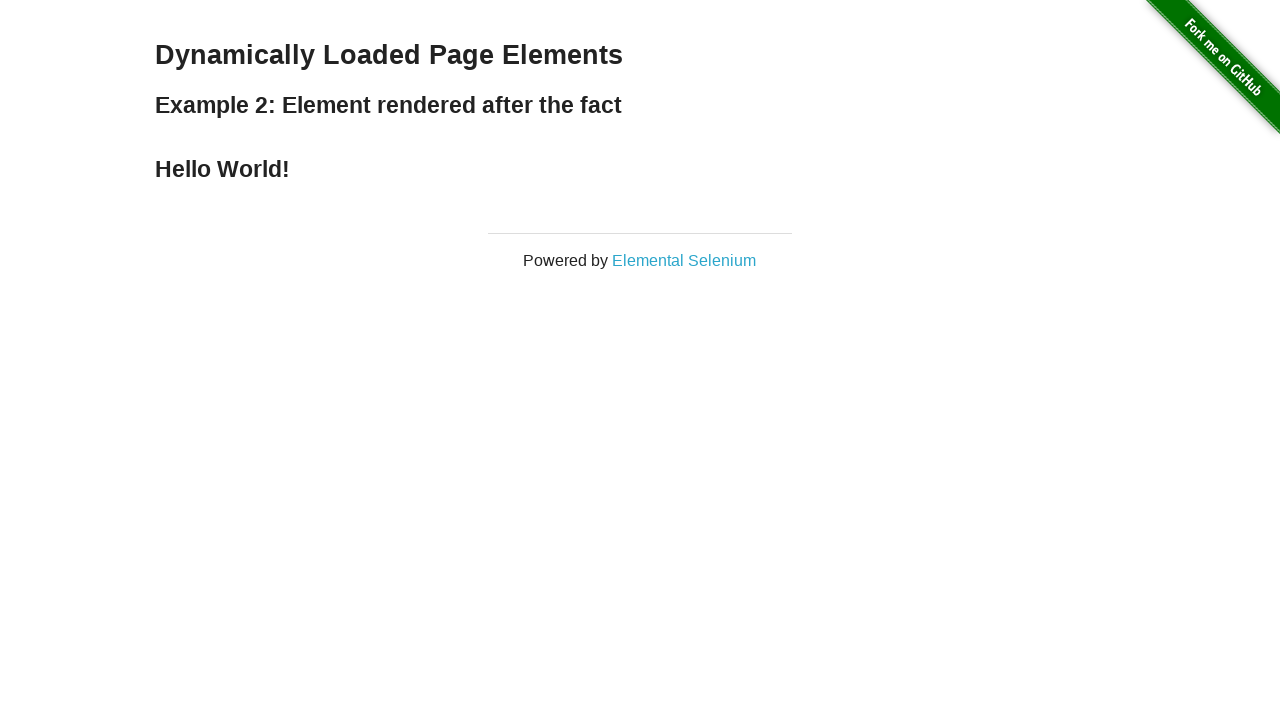